Navigates to nopCommerce demo site and scrolls down the page by 500 pixels

Starting URL: https://demo.nopcommerce.com/

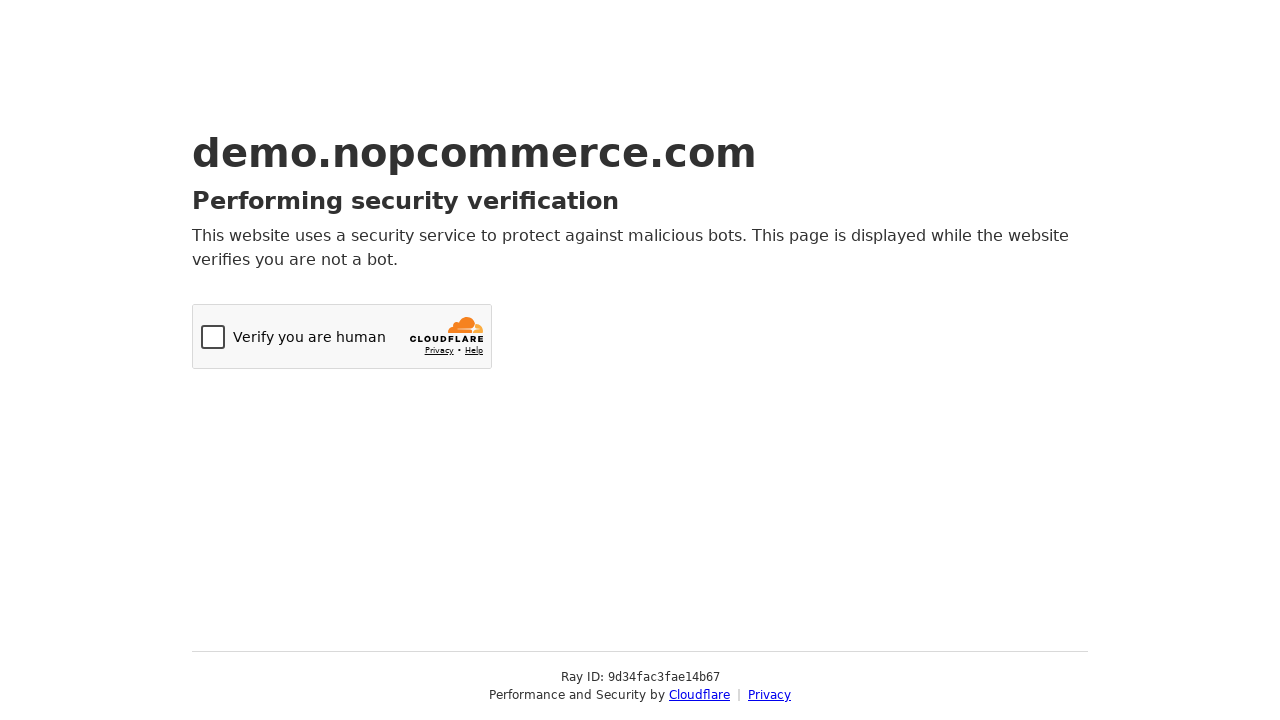

Navigated to nopCommerce demo site
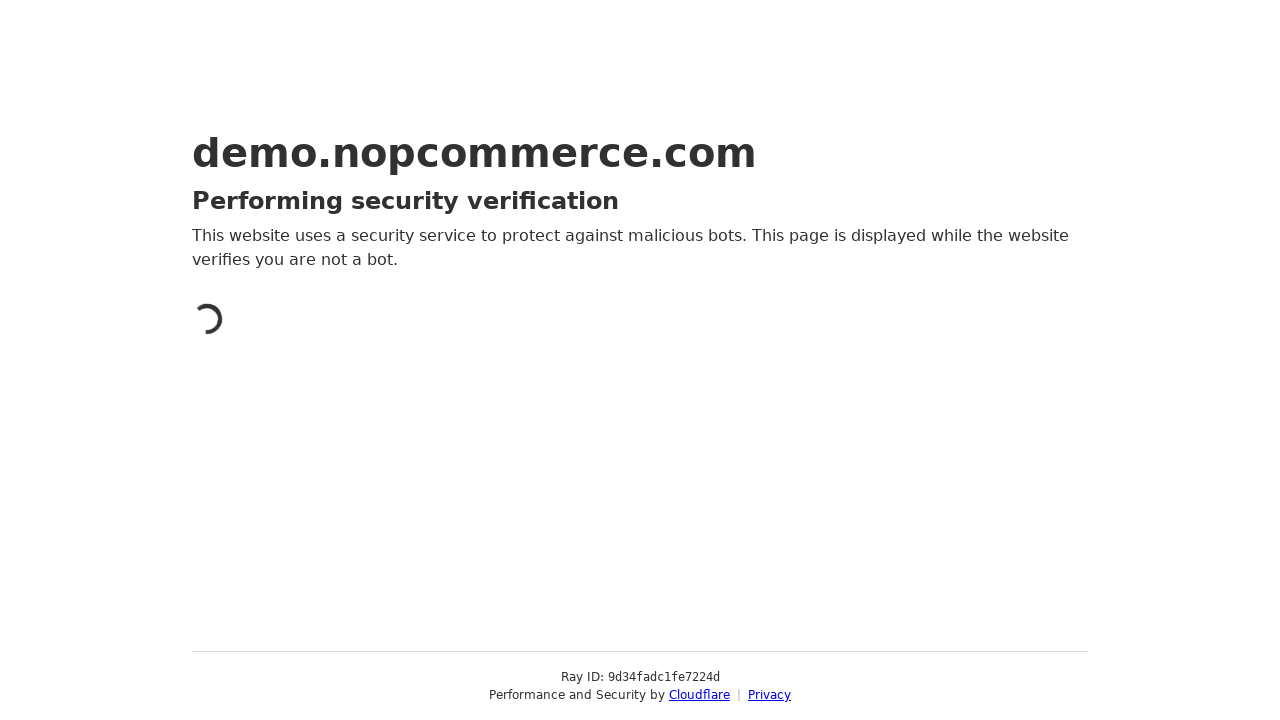

Scrolled down the page by 500 pixels
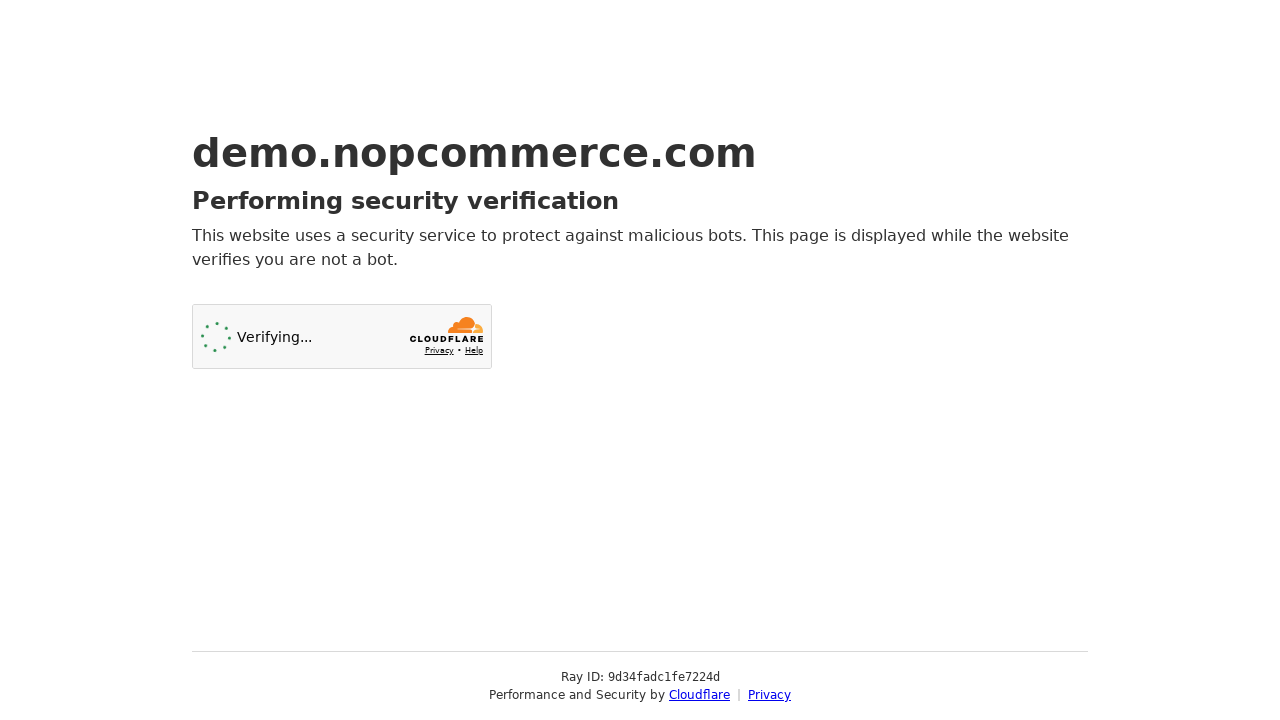

Waited 2 seconds to observe scroll effect
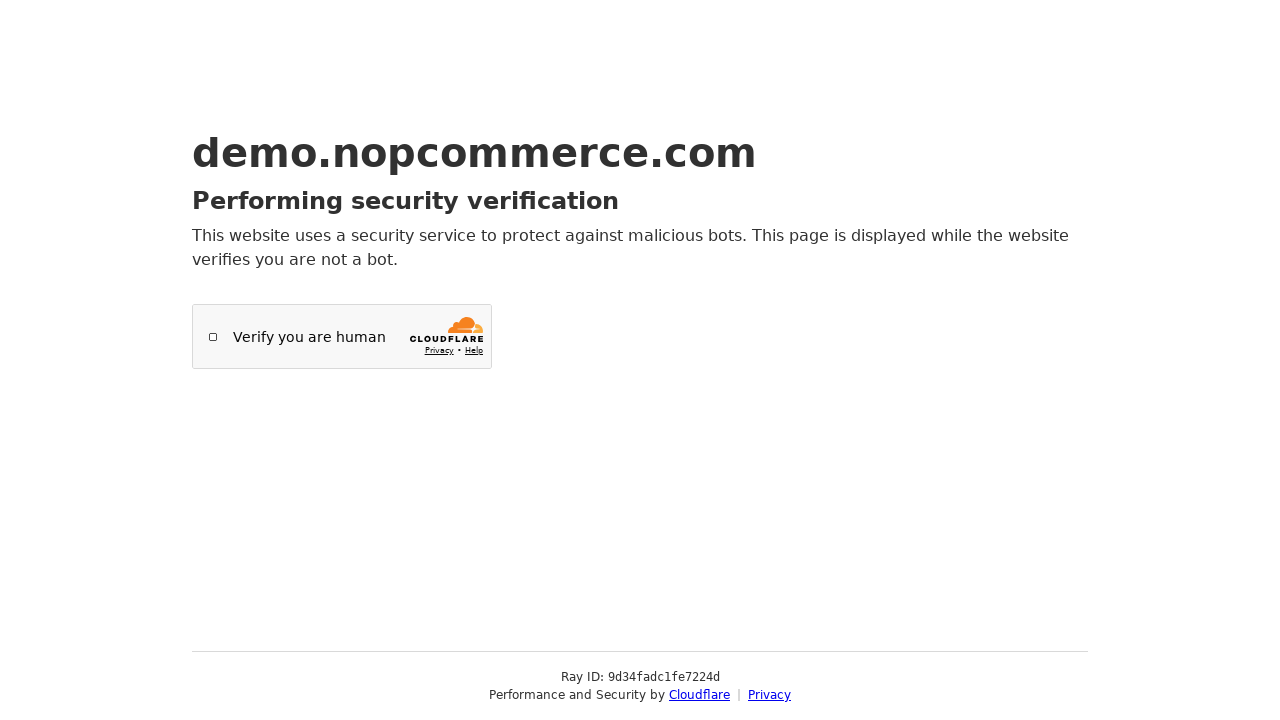

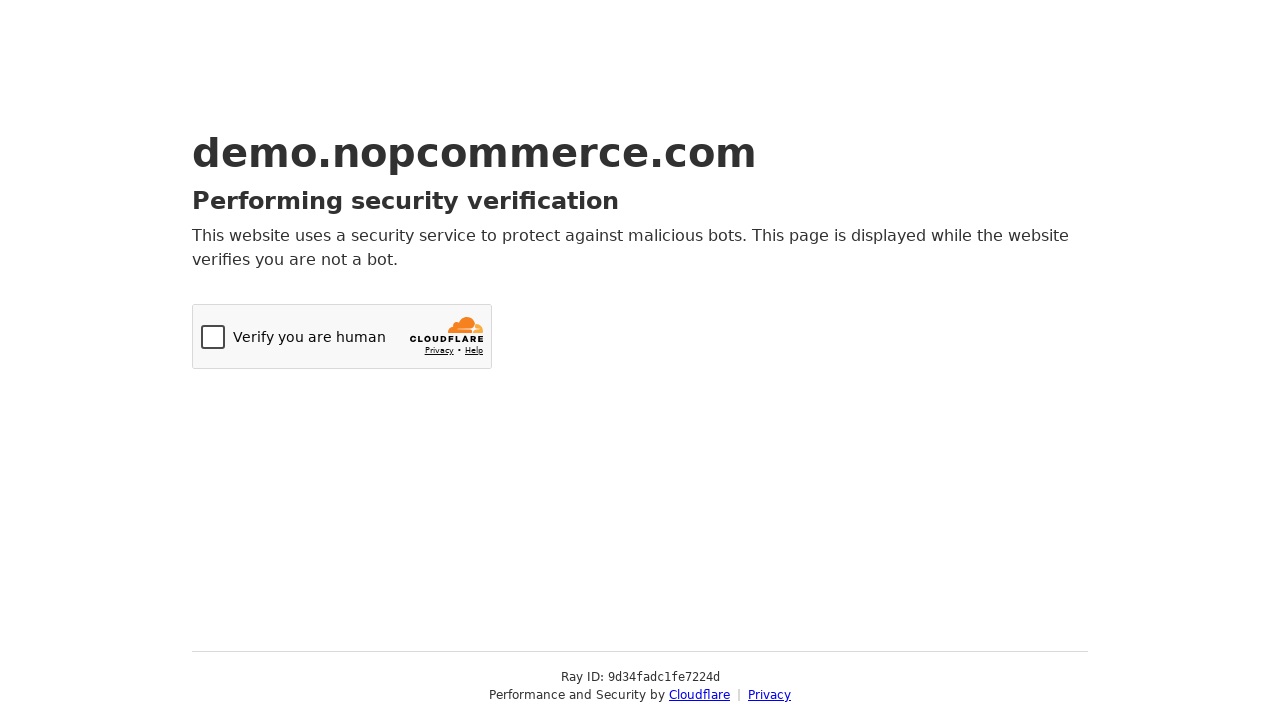